Clicks the "Get started" link on the Playwright homepage and verifies the Installation heading is visible

Starting URL: https://playwright.dev/

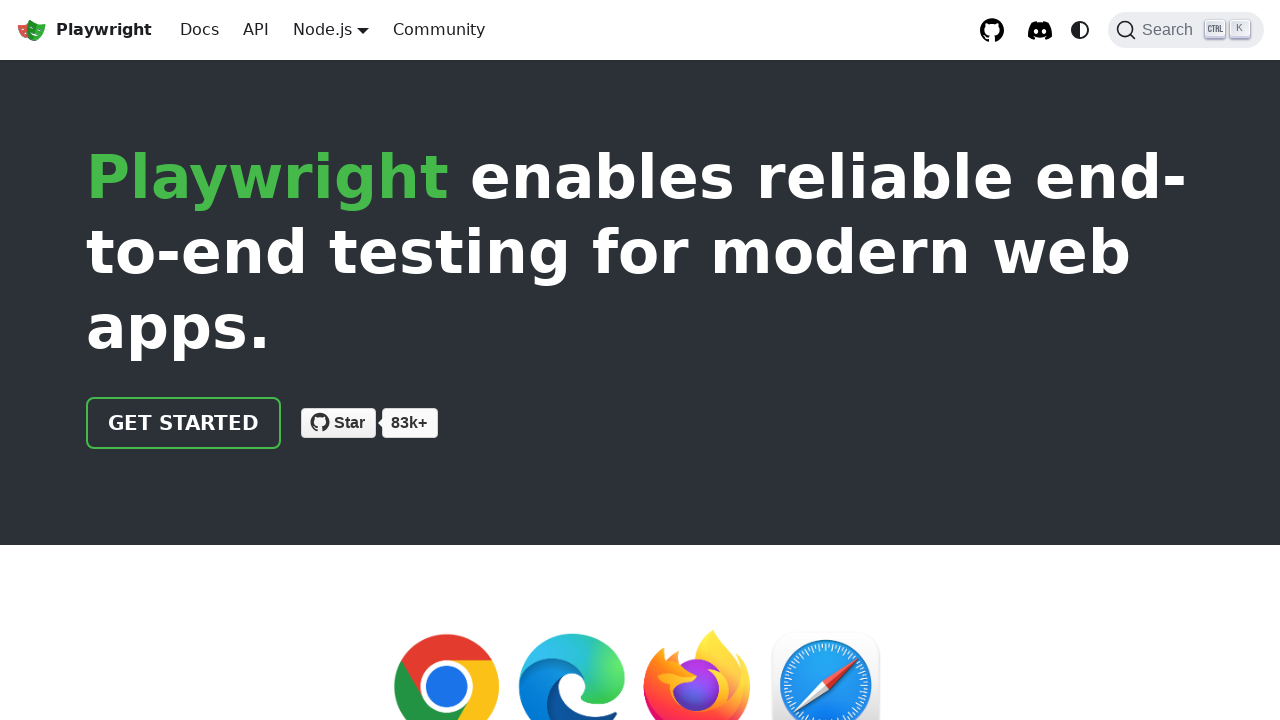

Clicked the 'Get started' link on Playwright homepage at (184, 423) on internal:role=link[name="Get started"i]
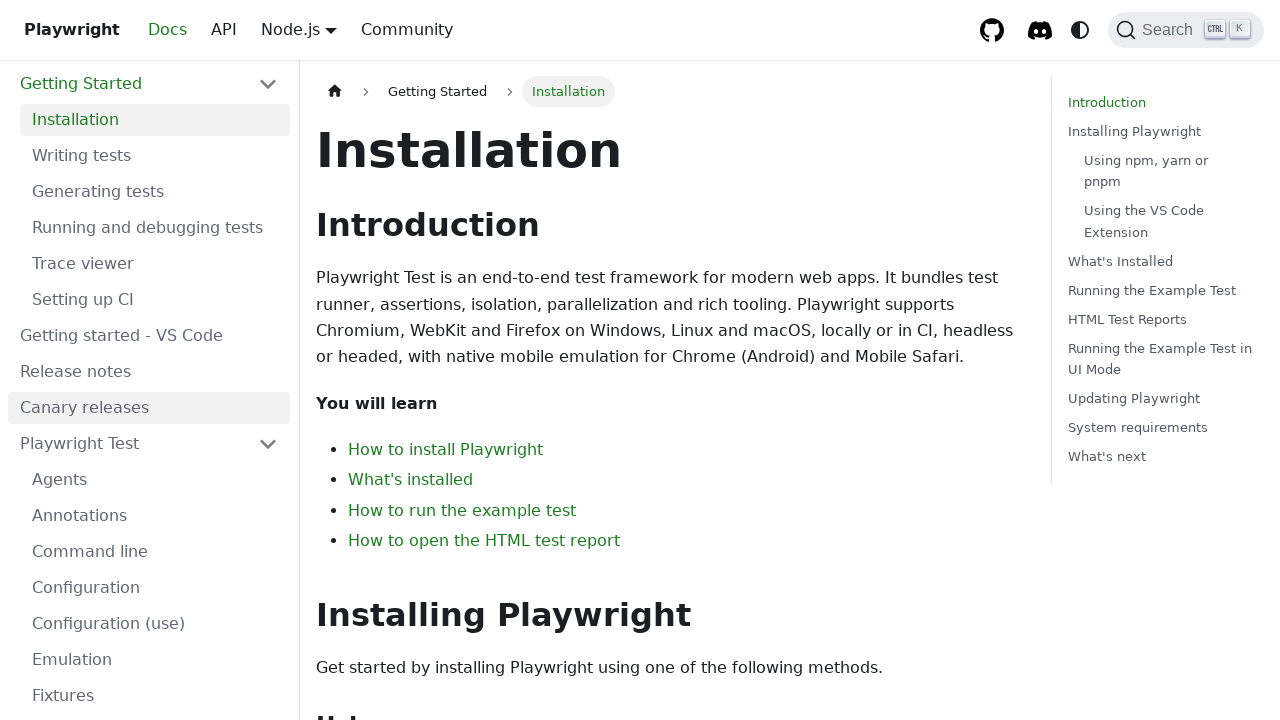

Installation heading became visible
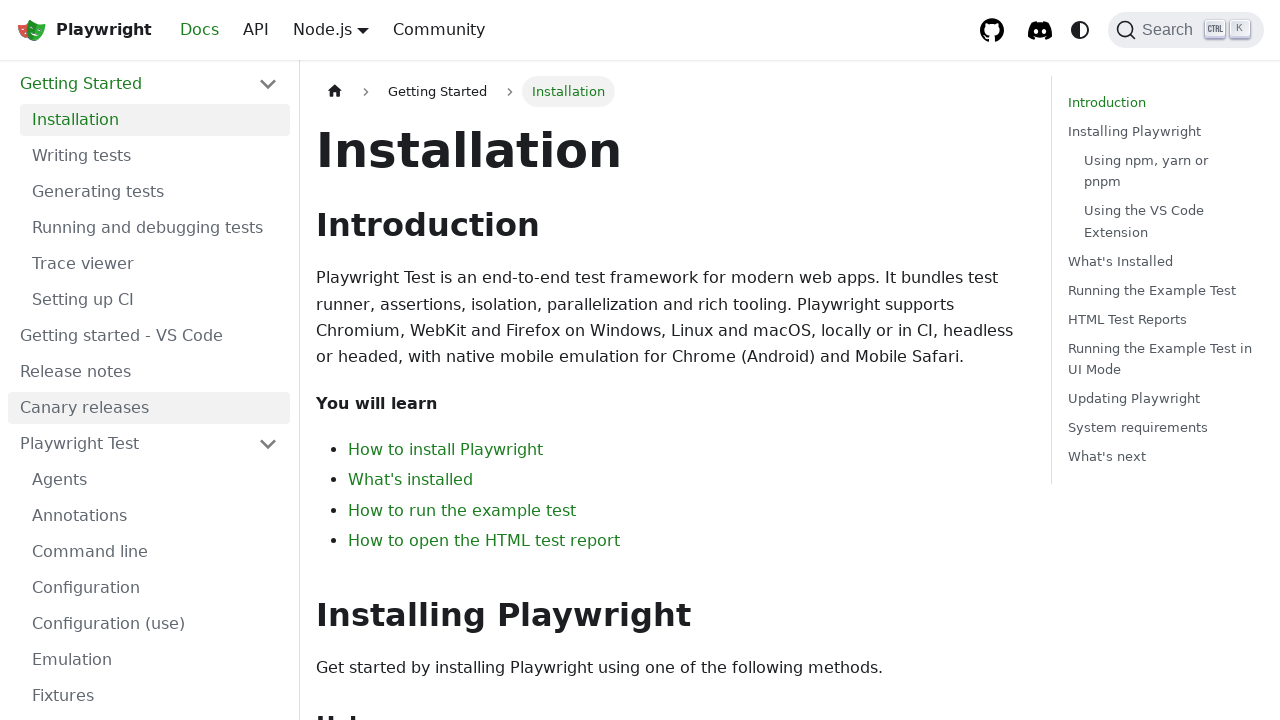

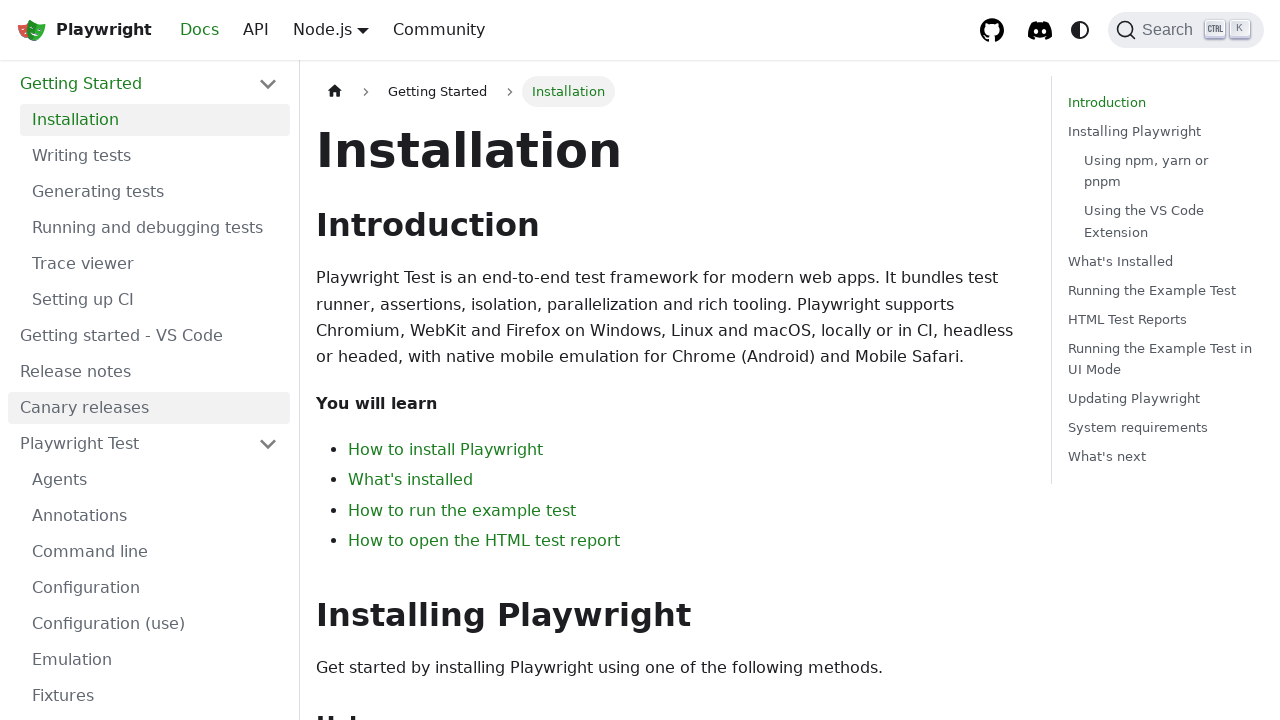